Tests browser window handling by clicking a link that opens a new window, switching between windows, and returning to the main window

Starting URL: https://the-internet.herokuapp.com/windows

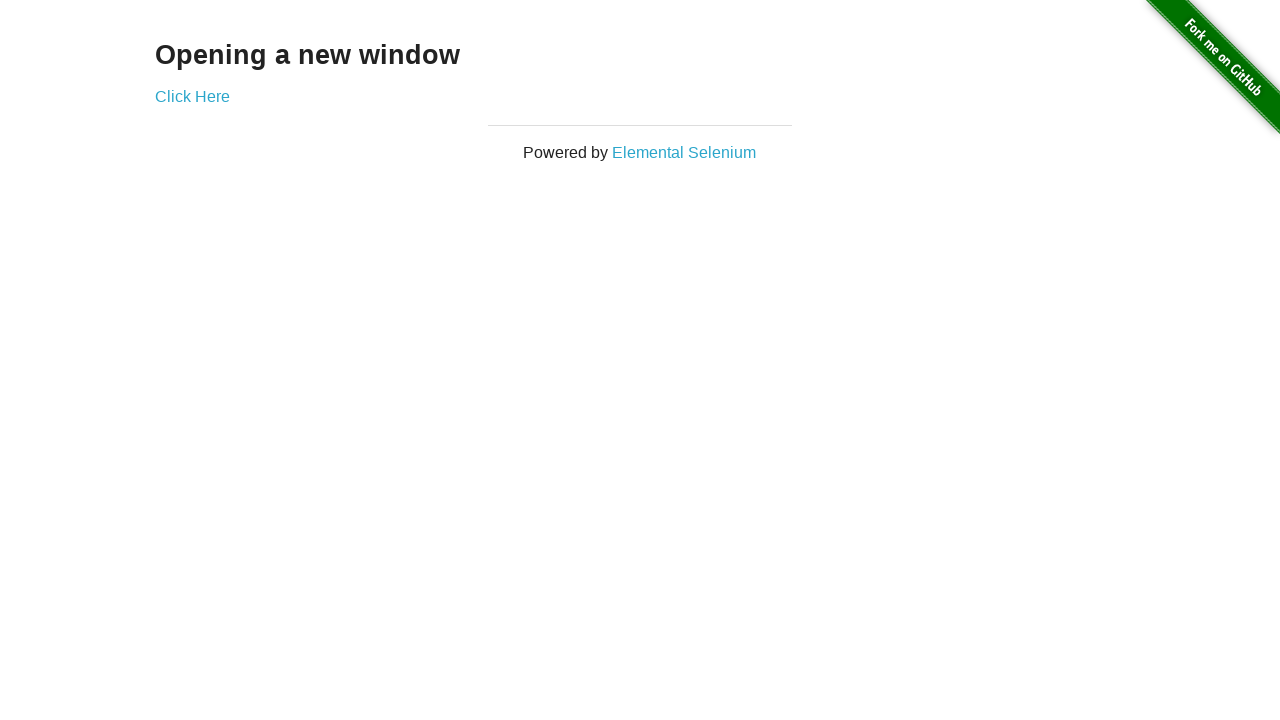

Stored reference to main window
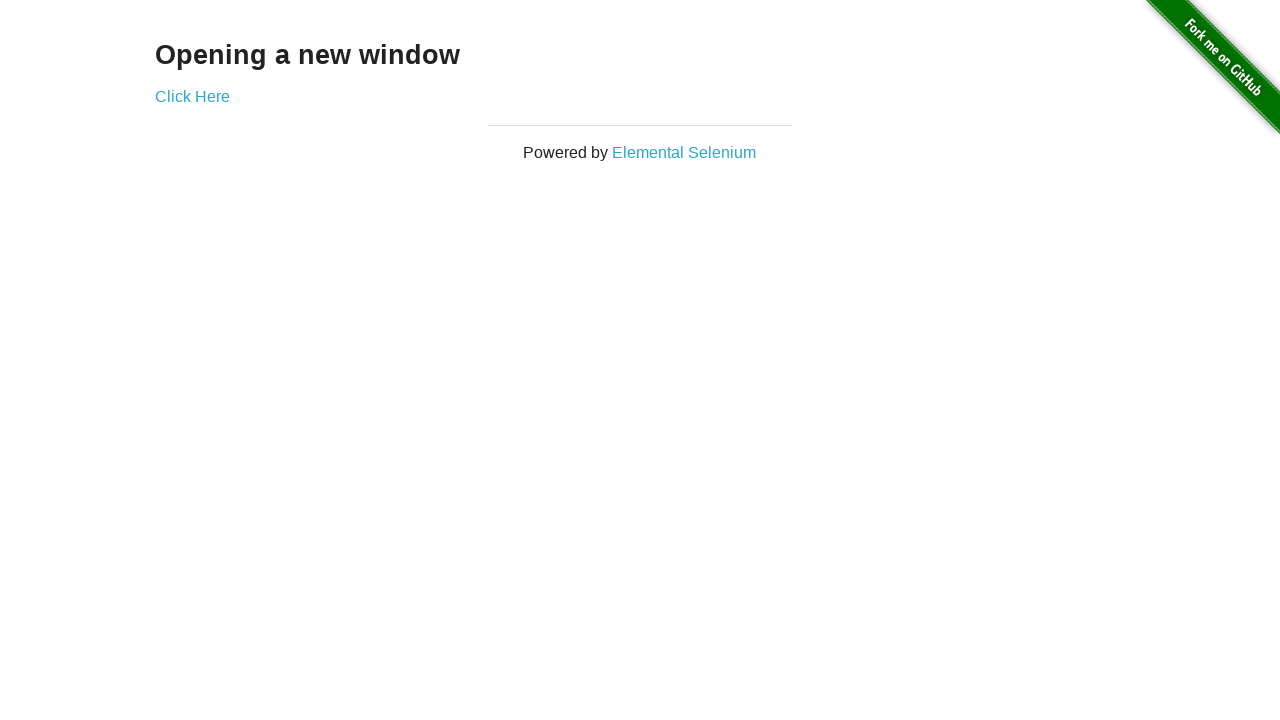

Clicked 'Click Here' link to open new window at (192, 96) on a:has-text('Click Here')
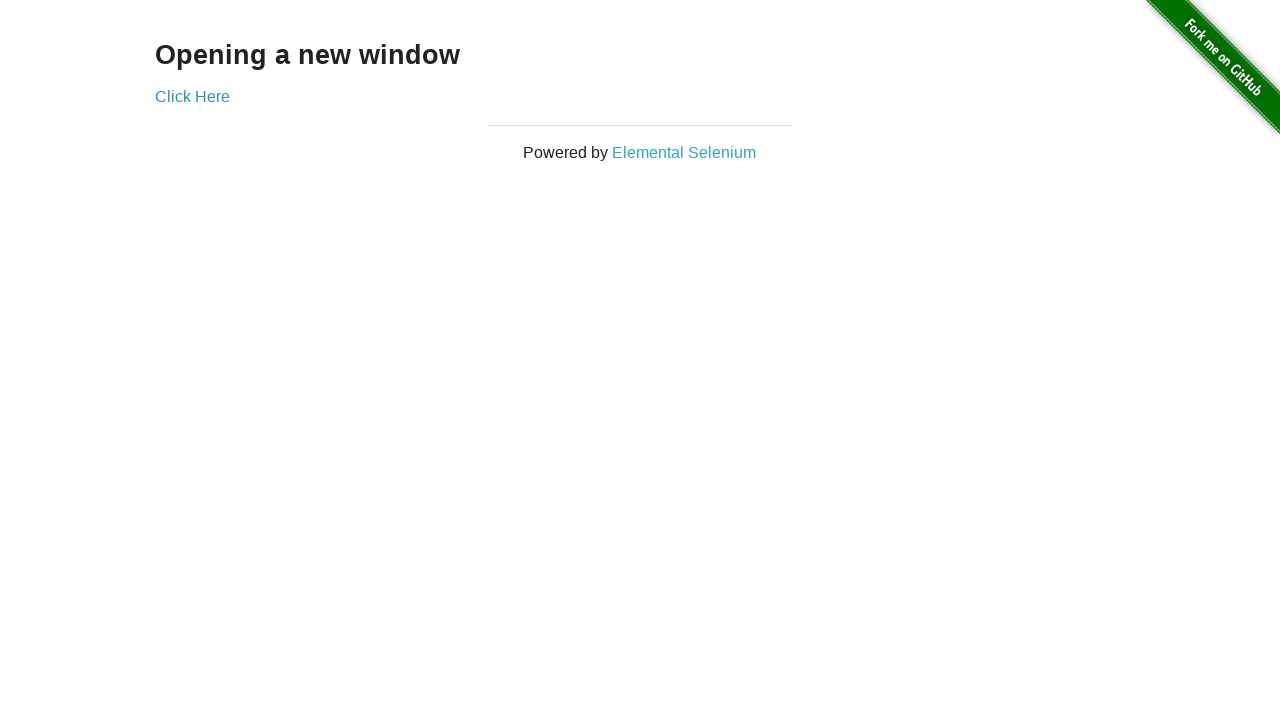

New window popup captured
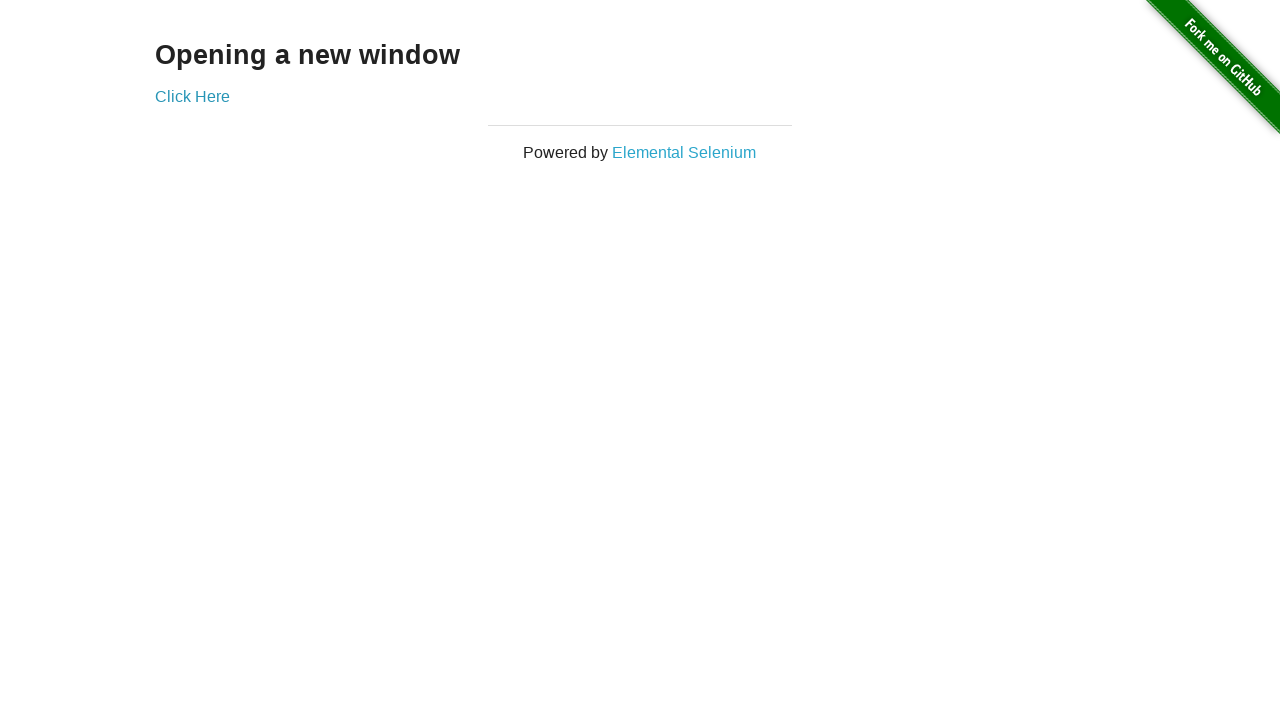

New window finished loading
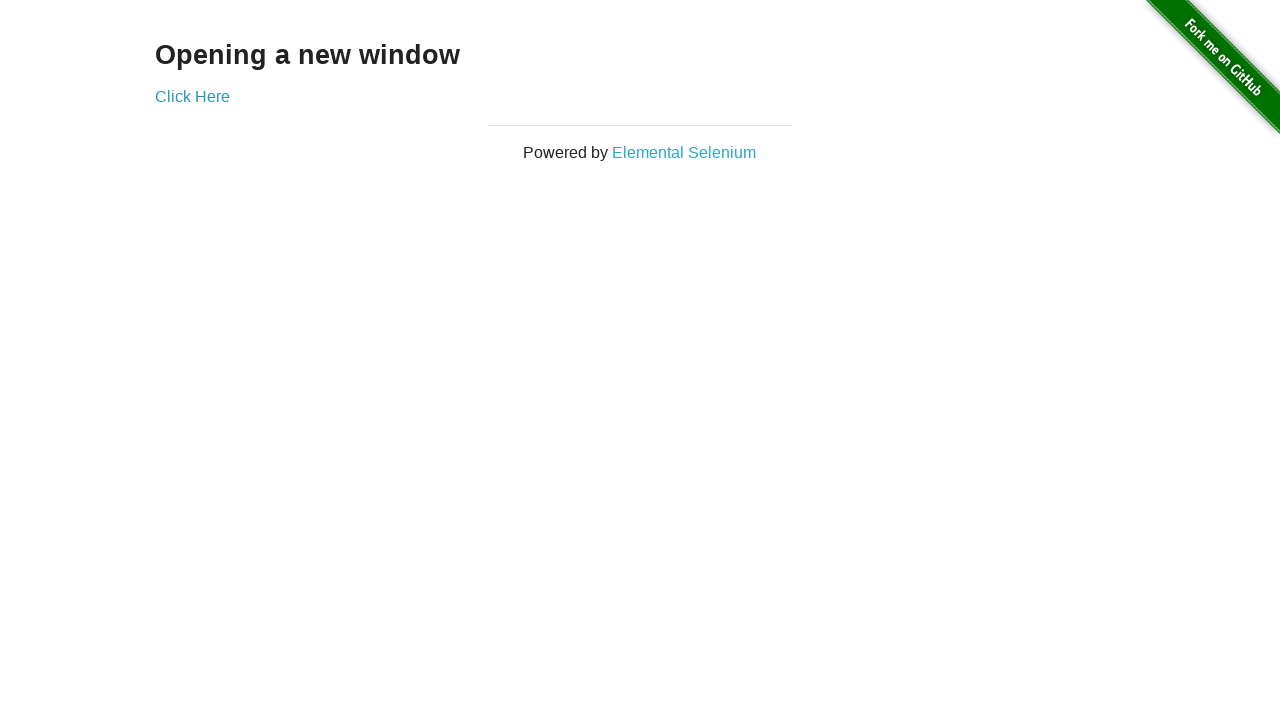

Retrieved new window title: New Window
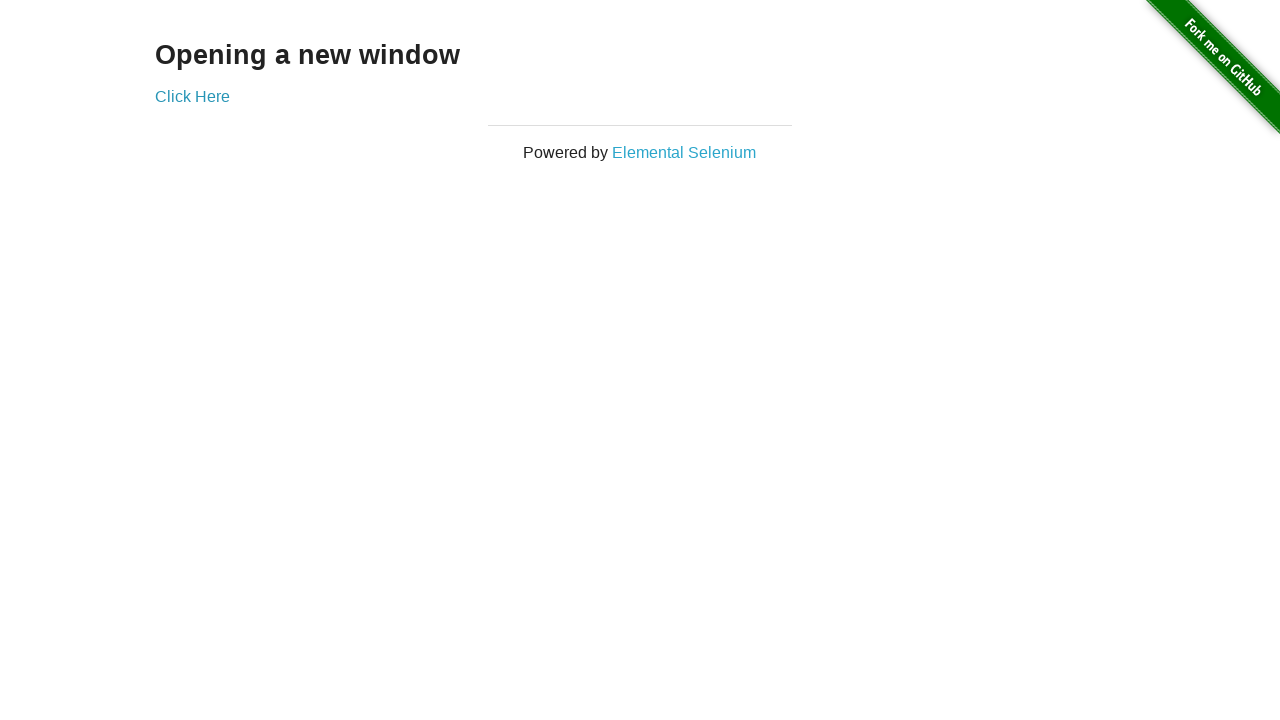

Closed the new window
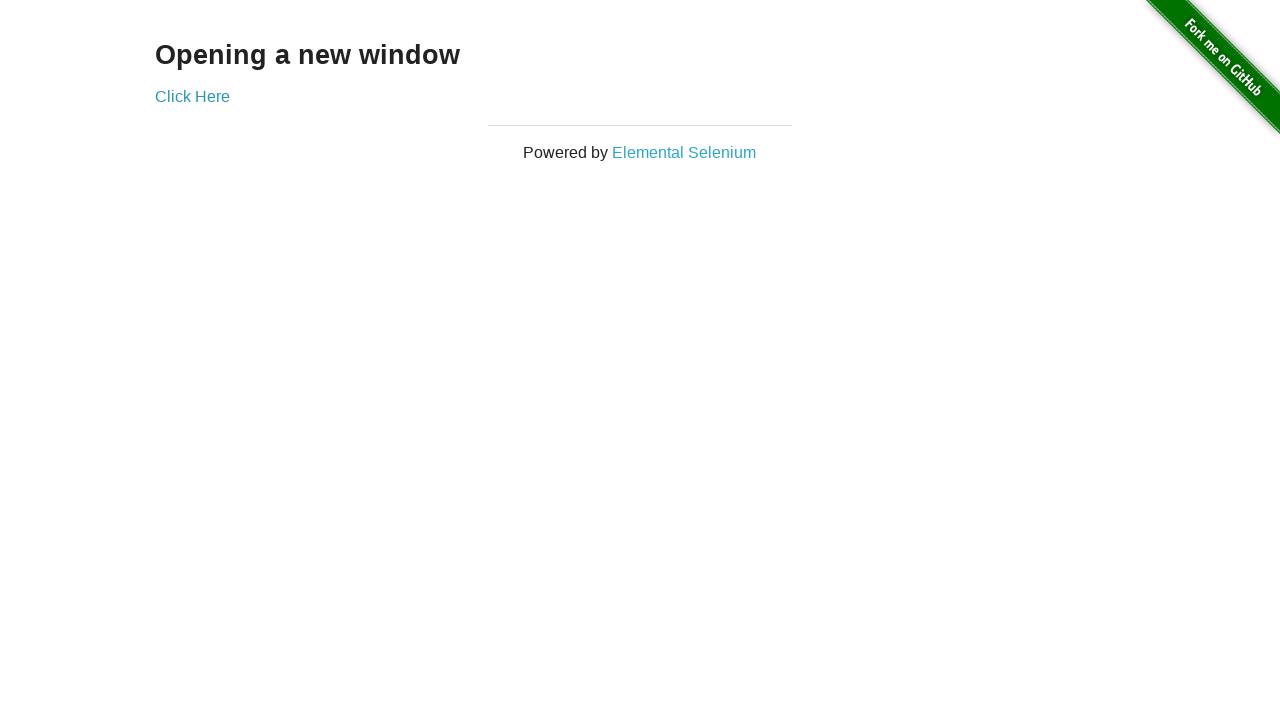

Main window remains active after closing popup
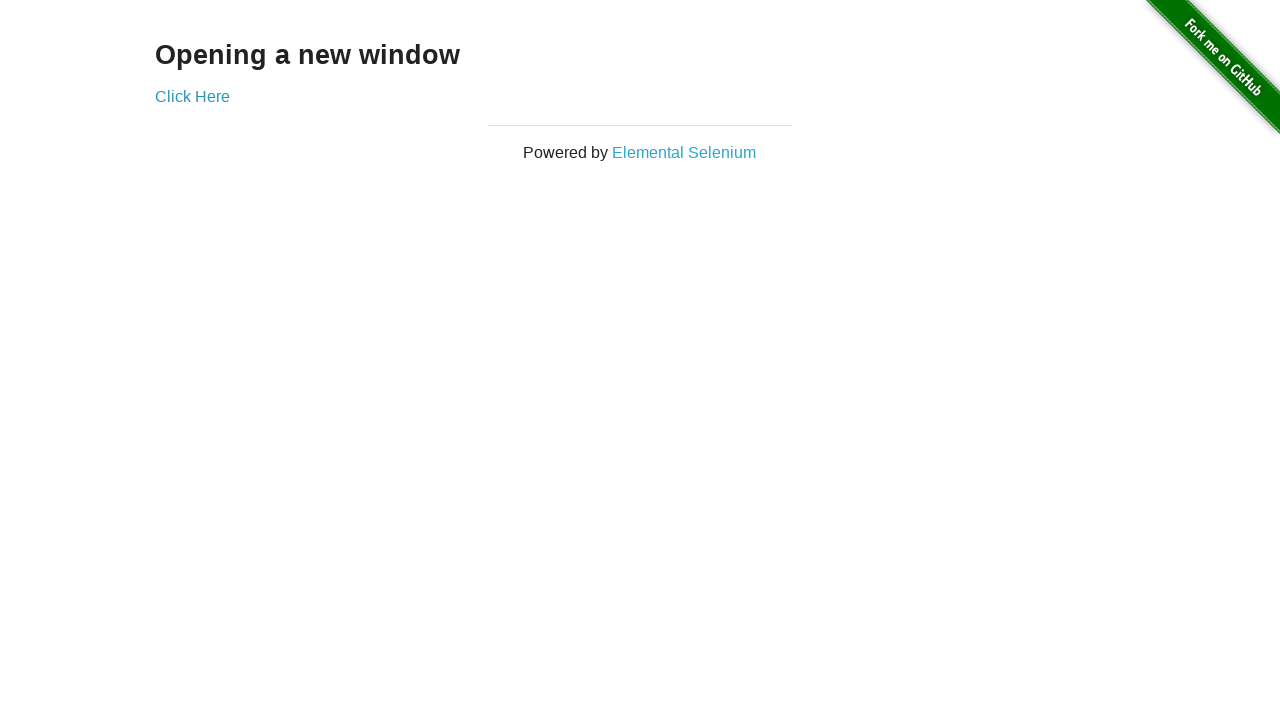

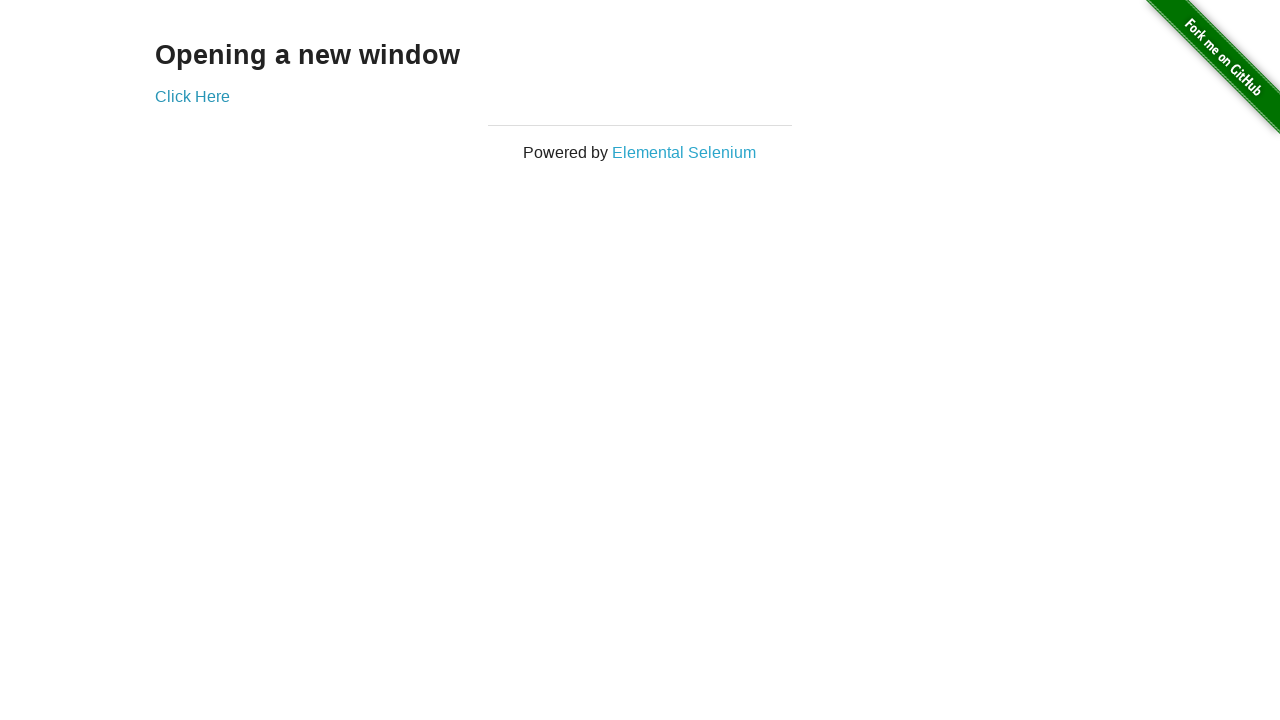